Tests filtering to display only active (incomplete) todo items

Starting URL: https://demo.playwright.dev/todomvc

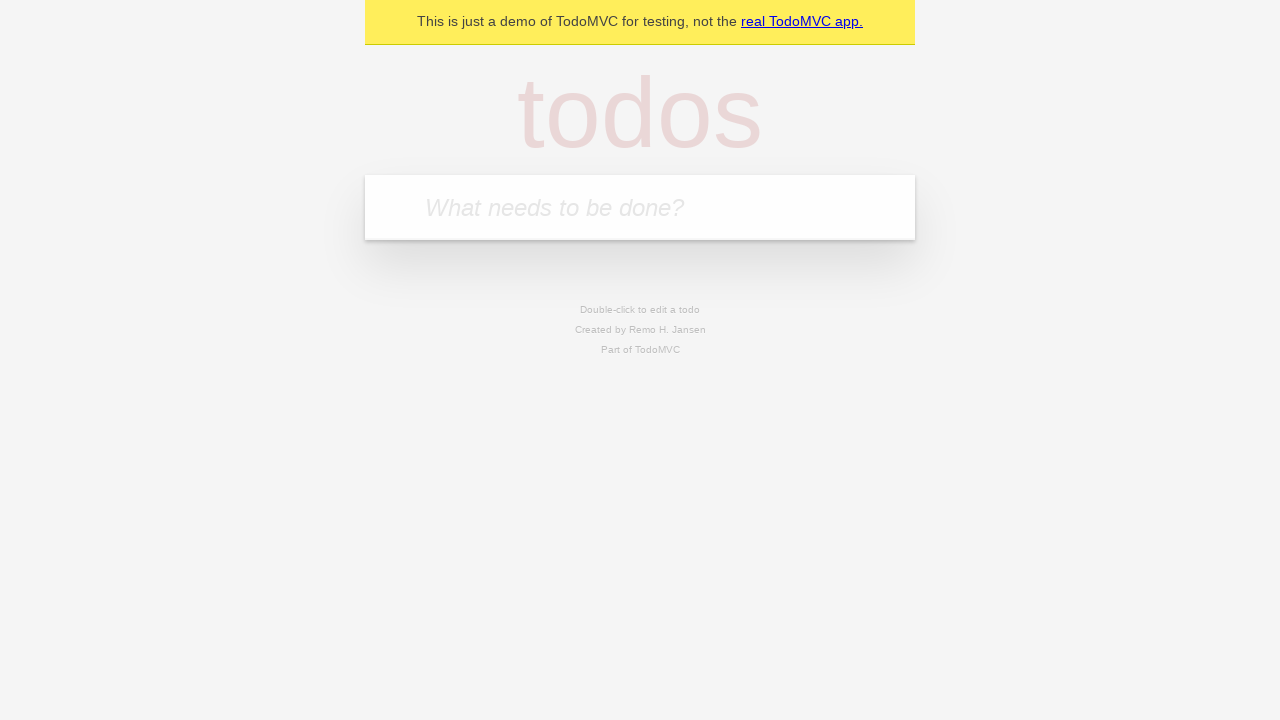

Filled new todo input with 'buy some cheese' on .new-todo
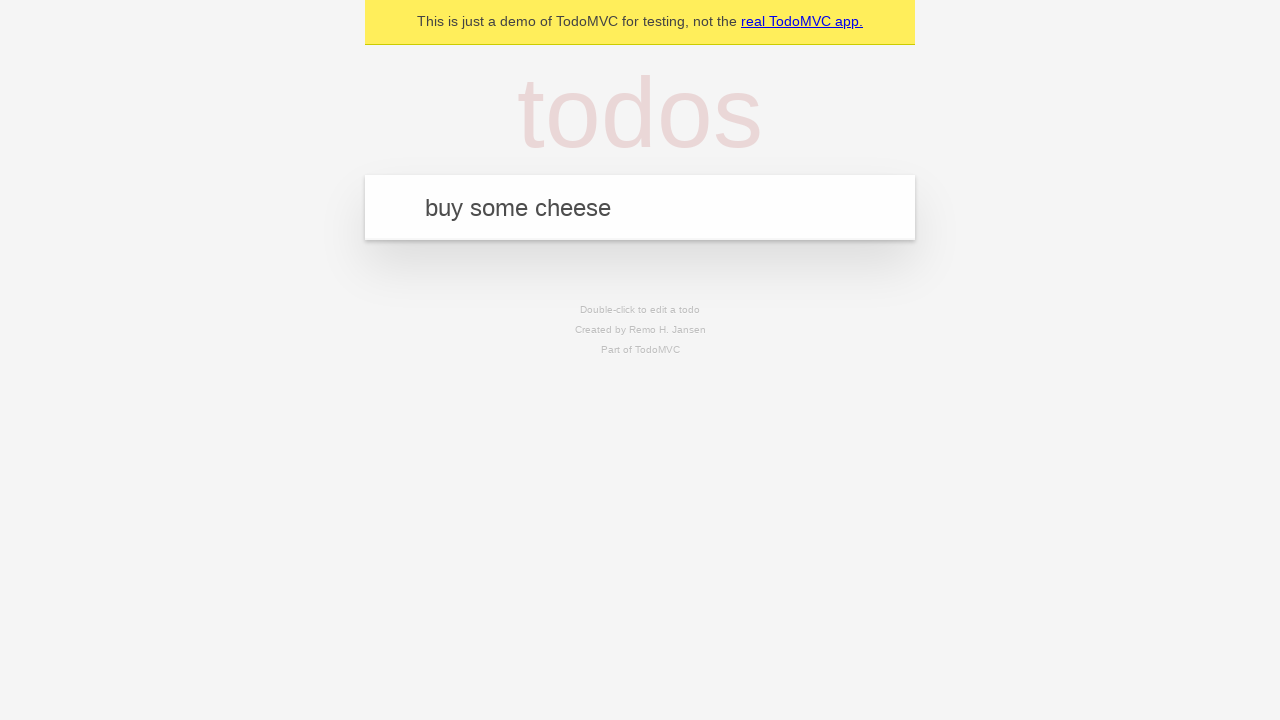

Pressed Enter to add first todo item on .new-todo
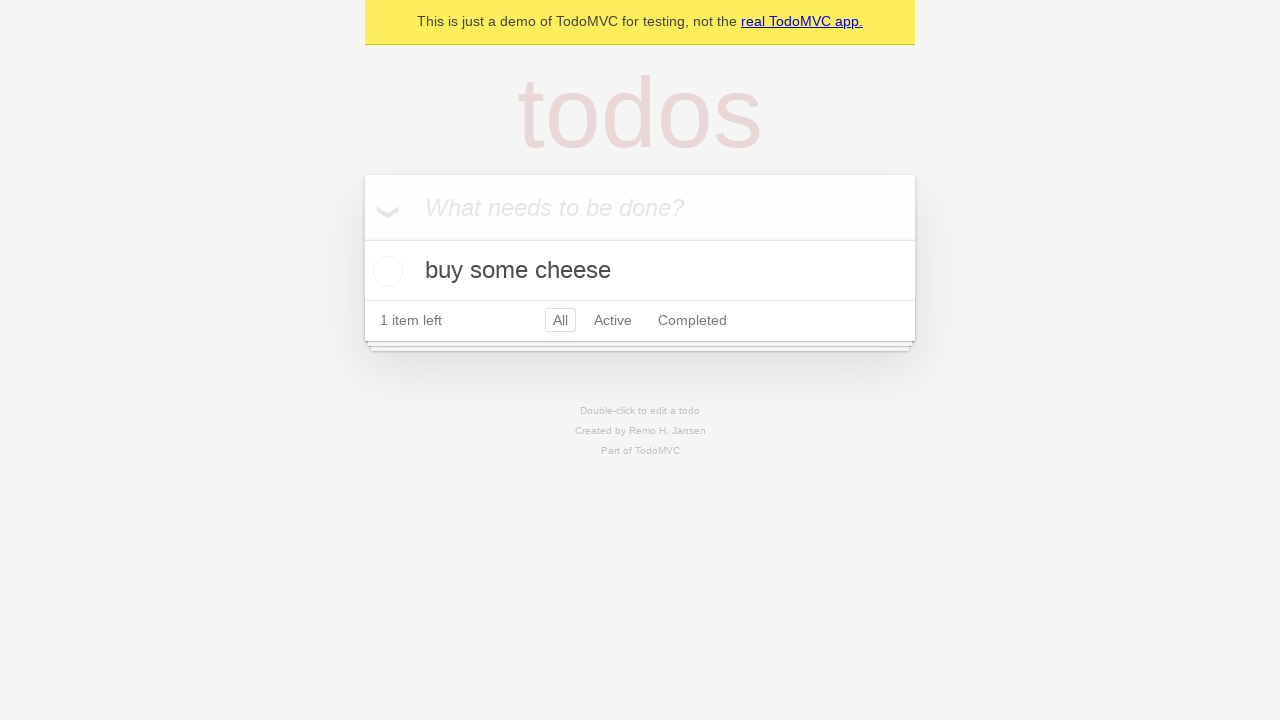

Filled new todo input with 'feed the cat' on .new-todo
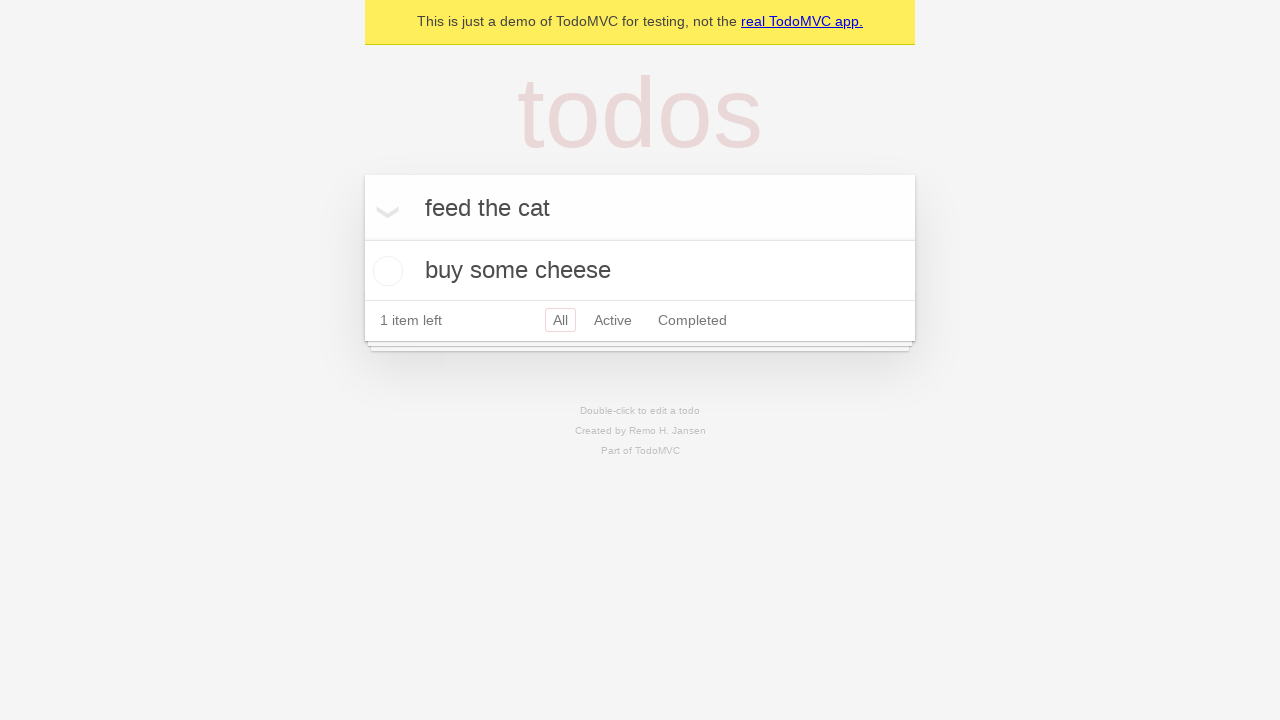

Pressed Enter to add second todo item on .new-todo
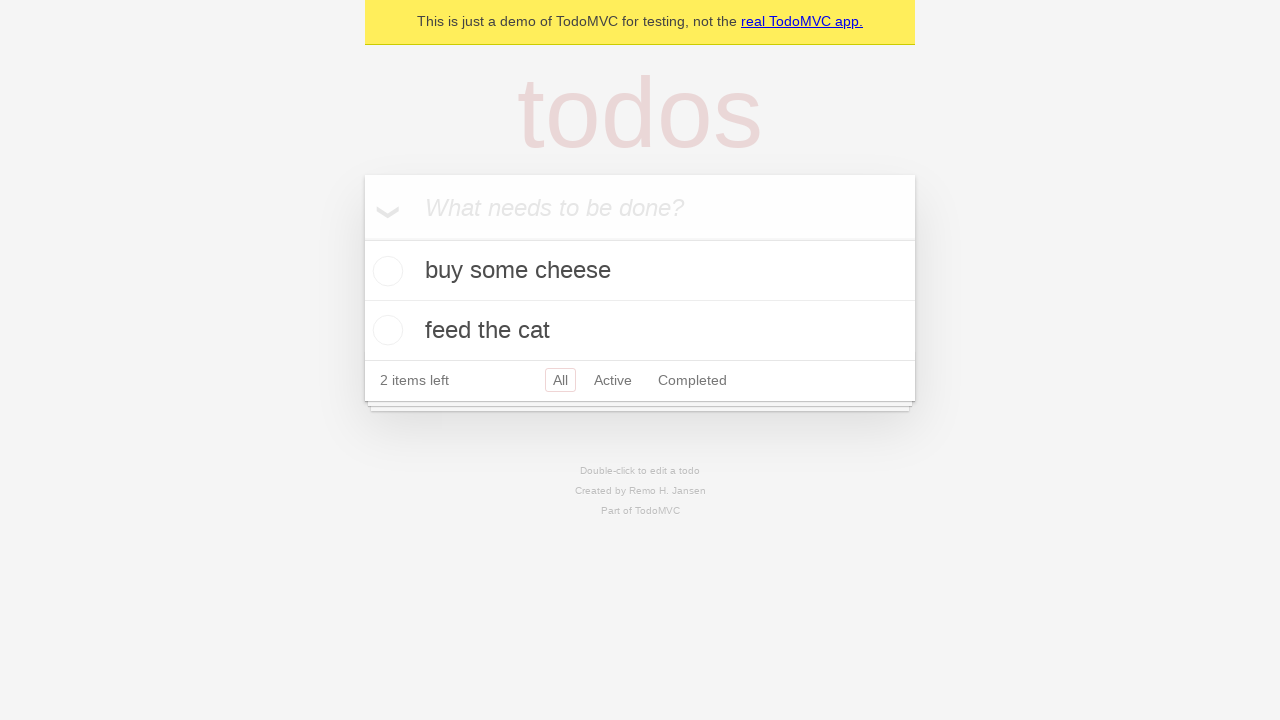

Filled new todo input with 'book a doctors appointment' on .new-todo
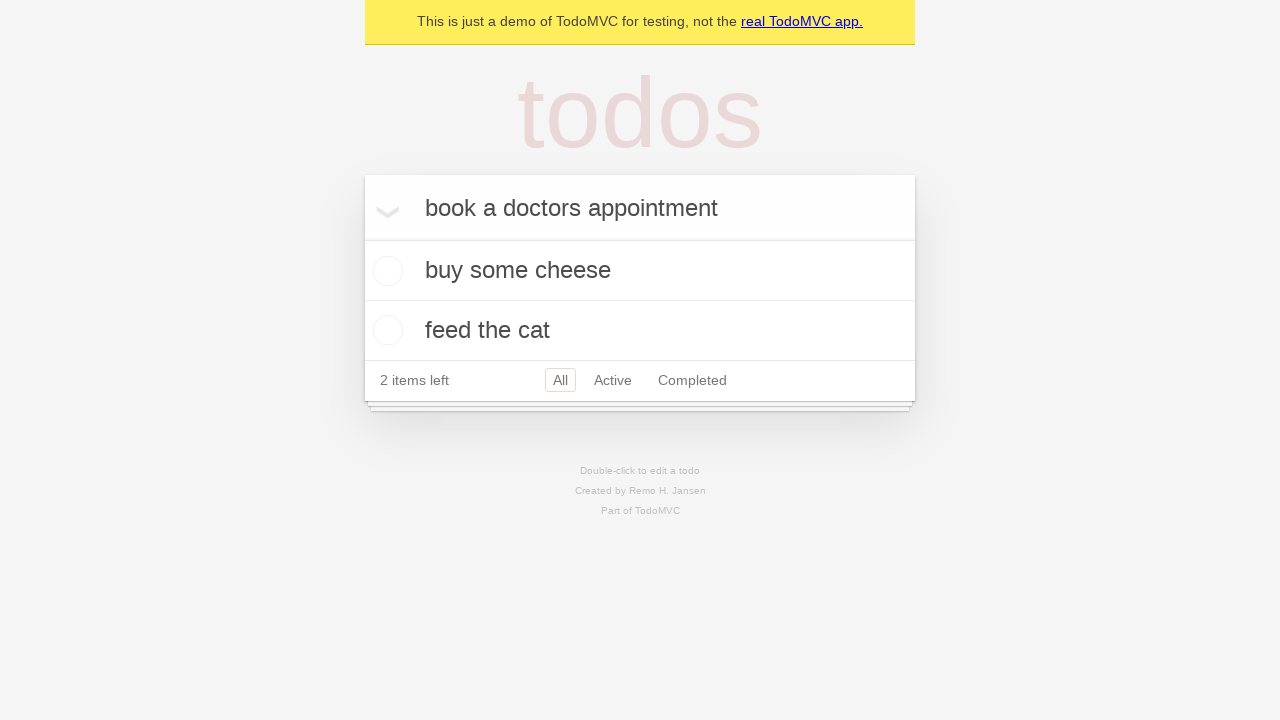

Pressed Enter to add third todo item on .new-todo
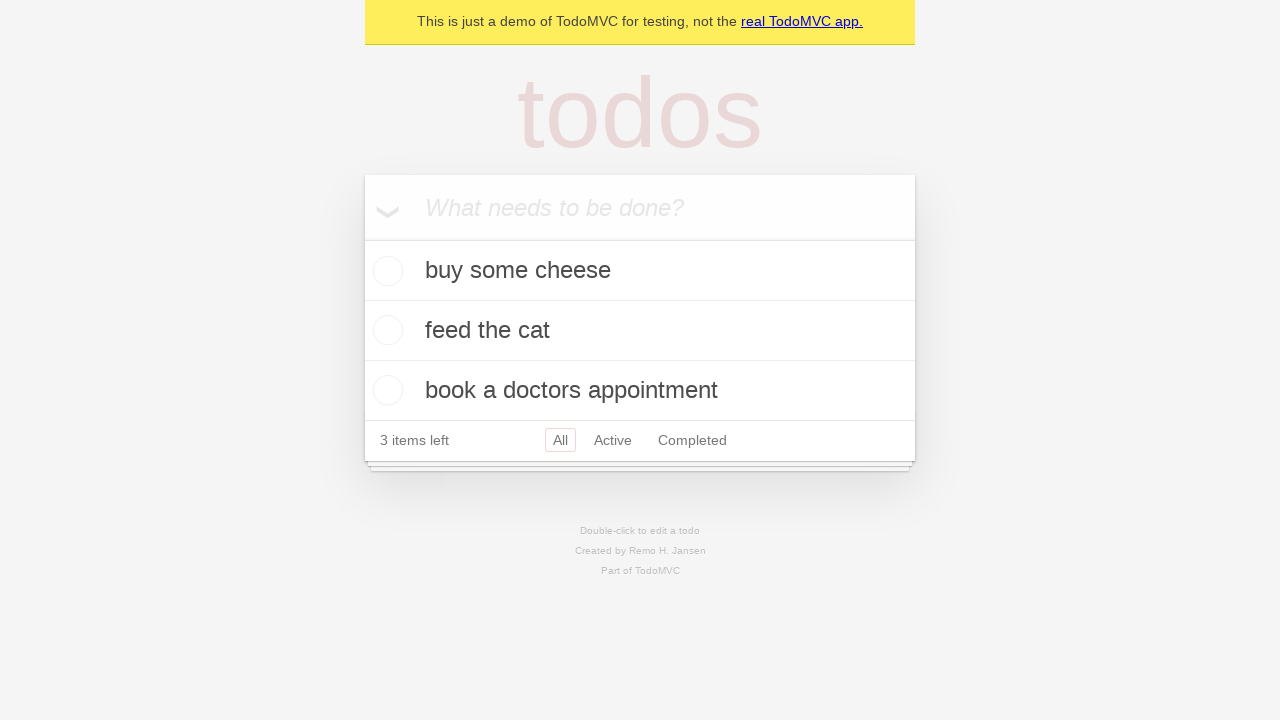

Waited for third todo item to be visible in todo list
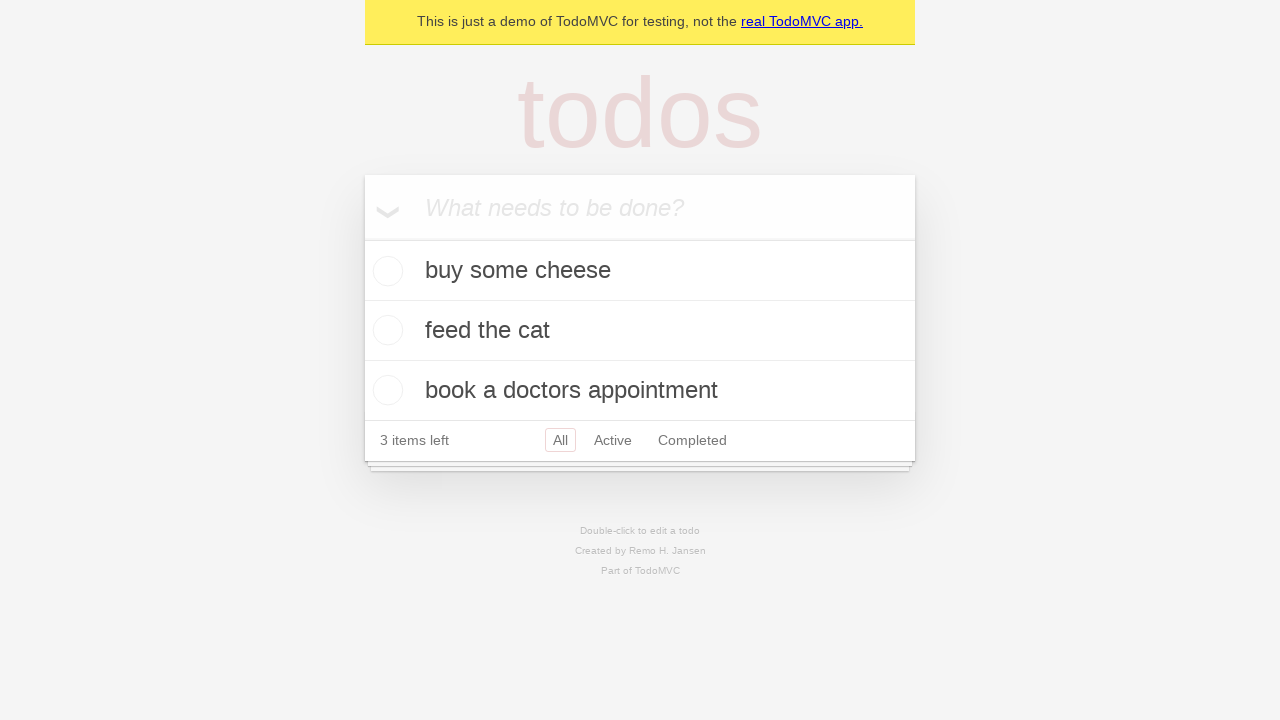

Clicked toggle checkbox on second todo item to mark it complete at (385, 330) on .todo-list li:nth-child(2) .toggle
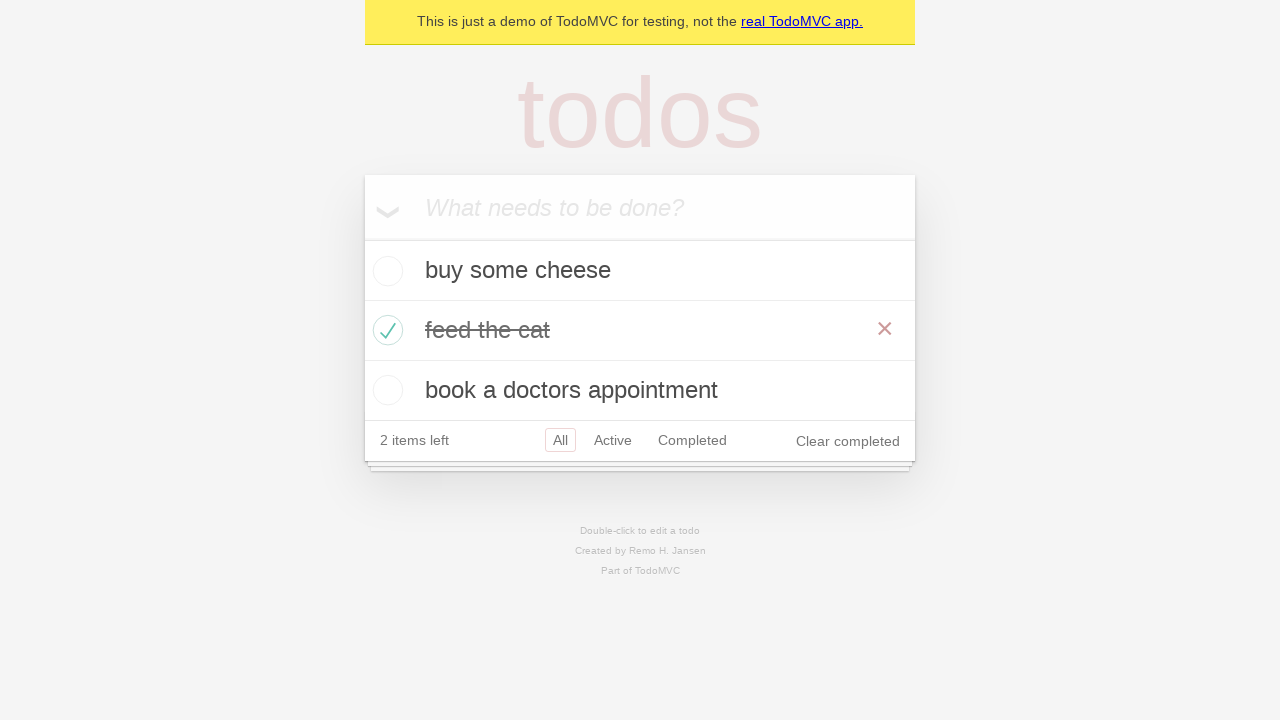

Clicked Active filter to display only incomplete todo items at (613, 440) on a:has-text('Active')
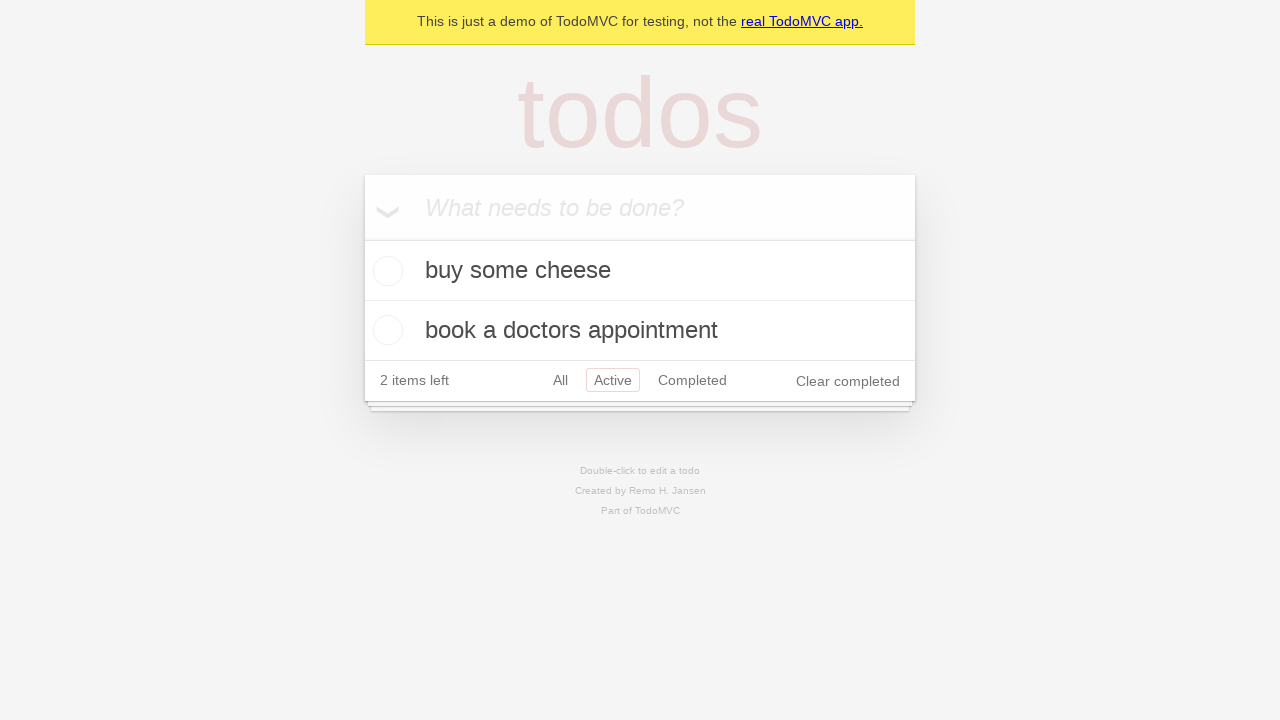

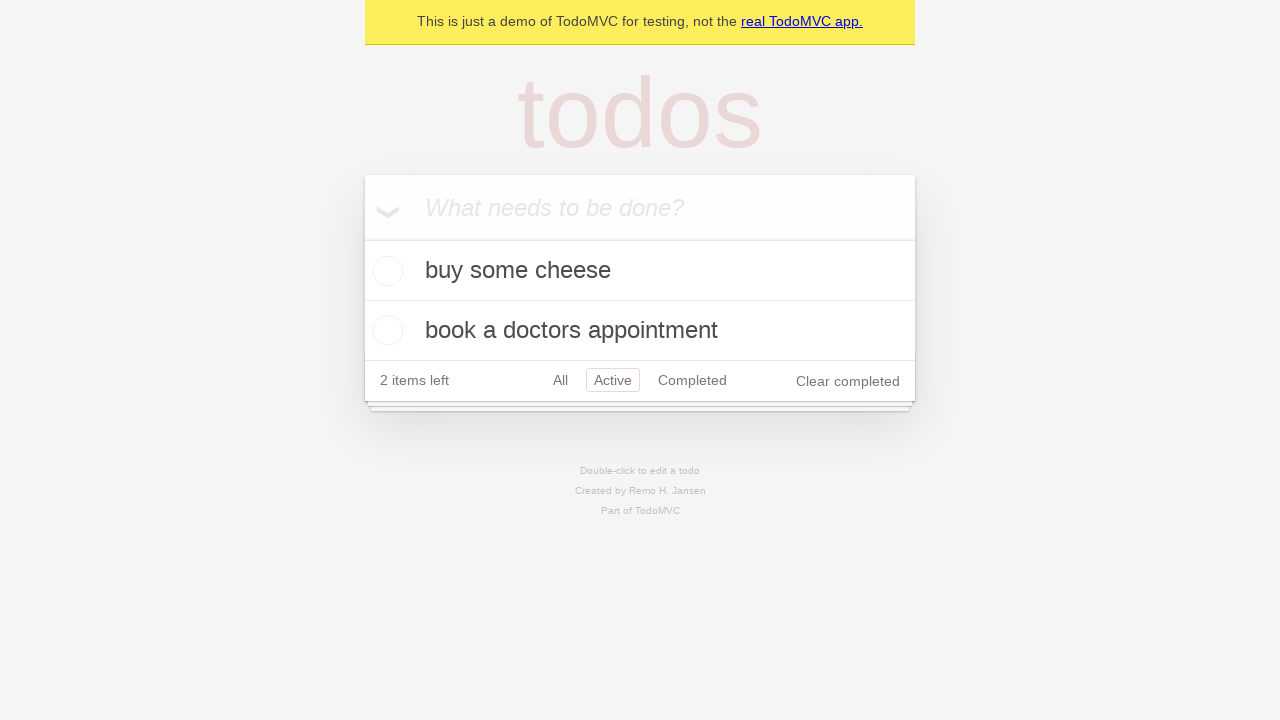